Tests scrolling elements into view for horizontal, vertical, and both directions

Starting URL: https://example.cypress.io/commands/actions

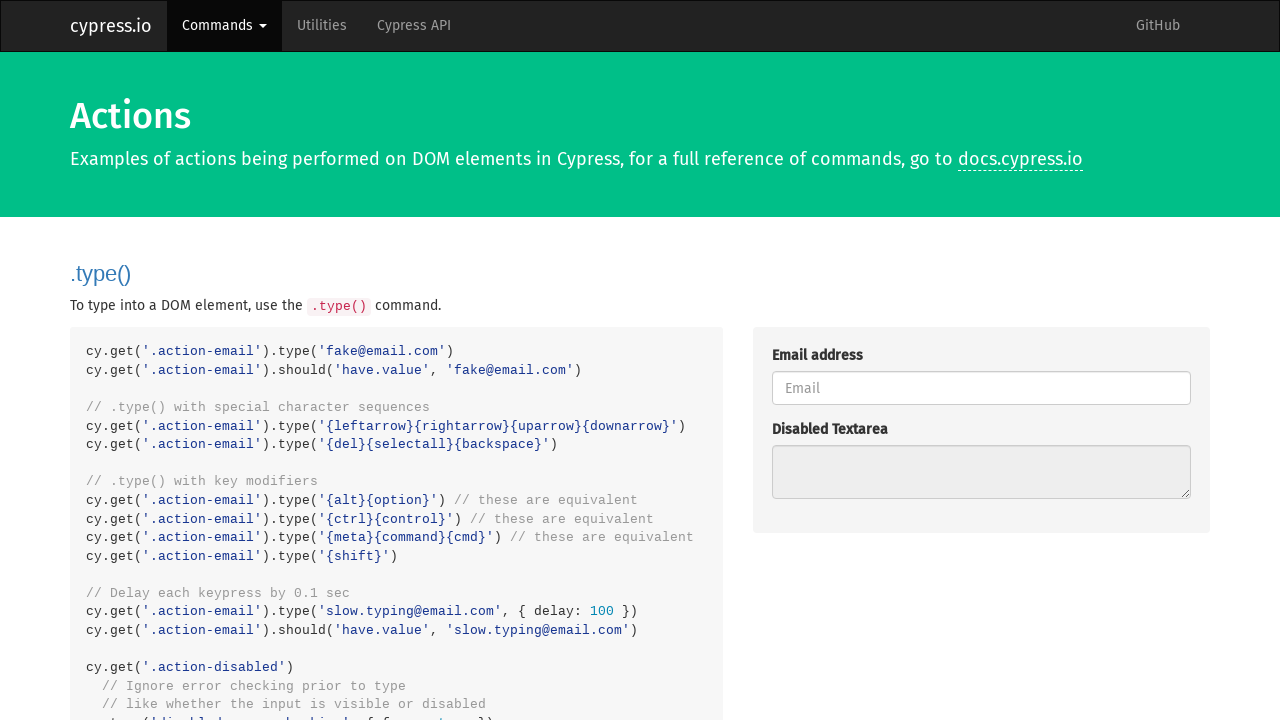

Scrolled horizontal button into view
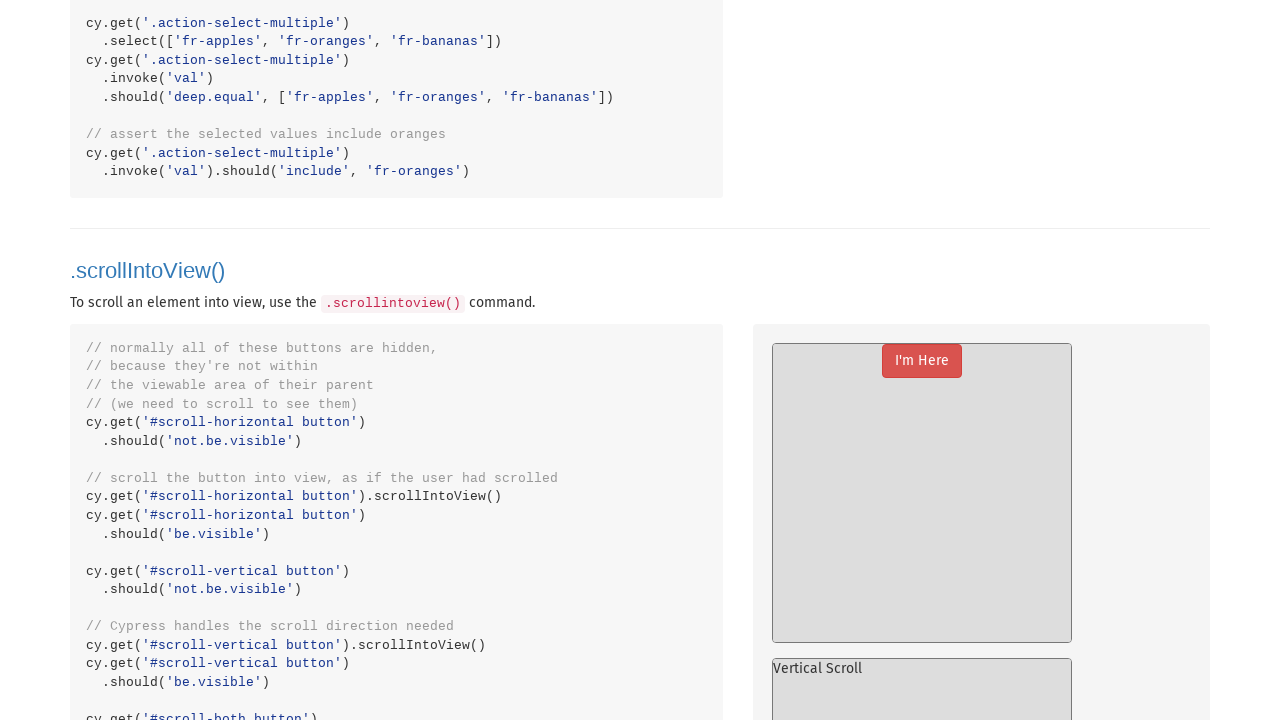

Scrolled vertical button into view
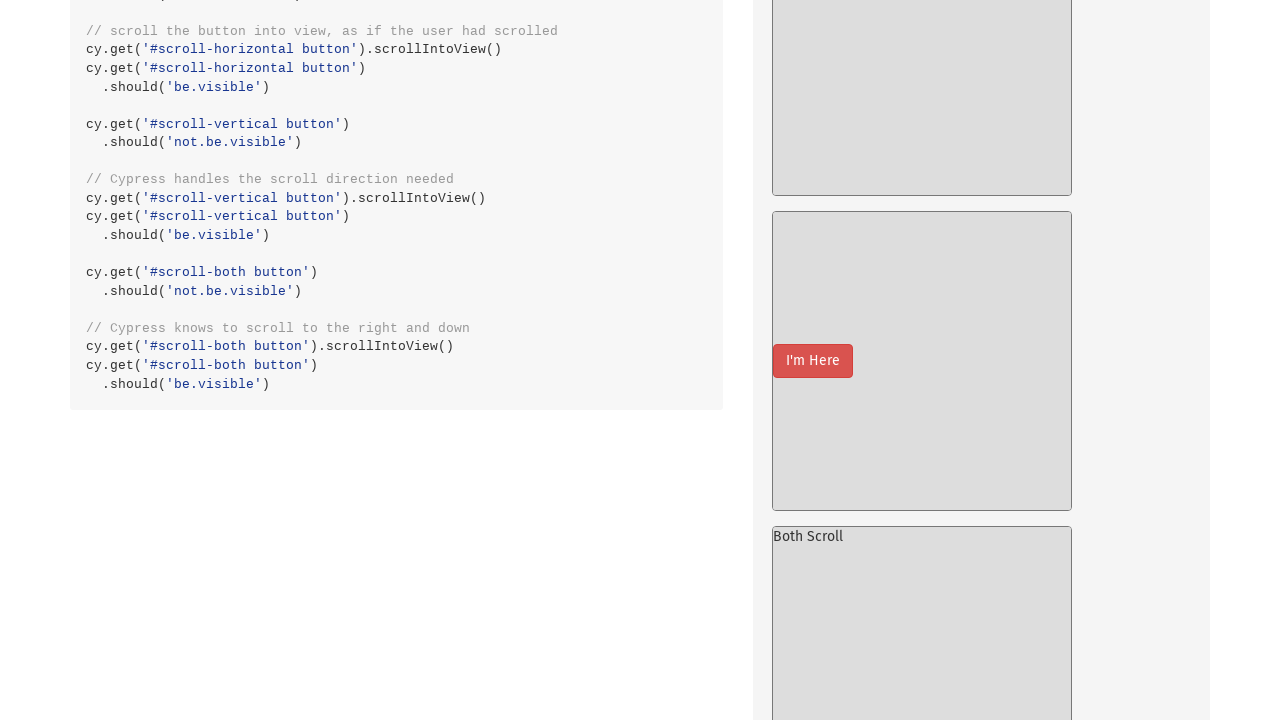

Scrolled both-direction button into view
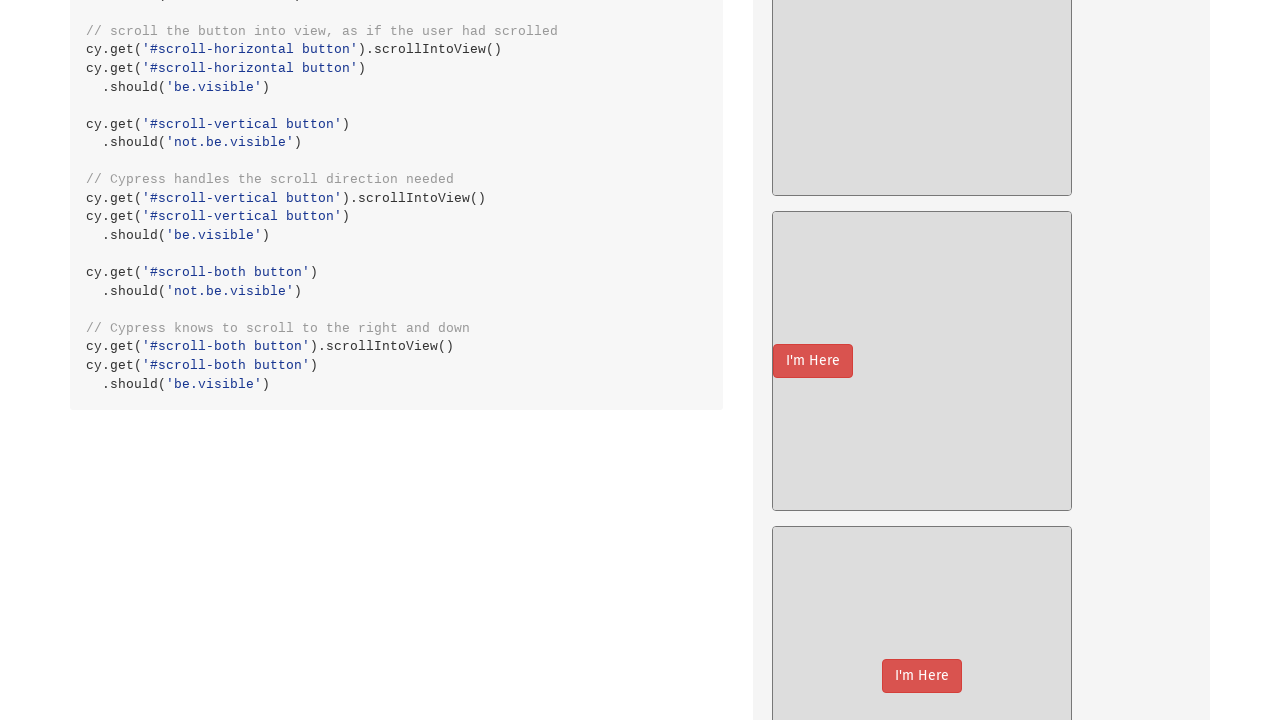

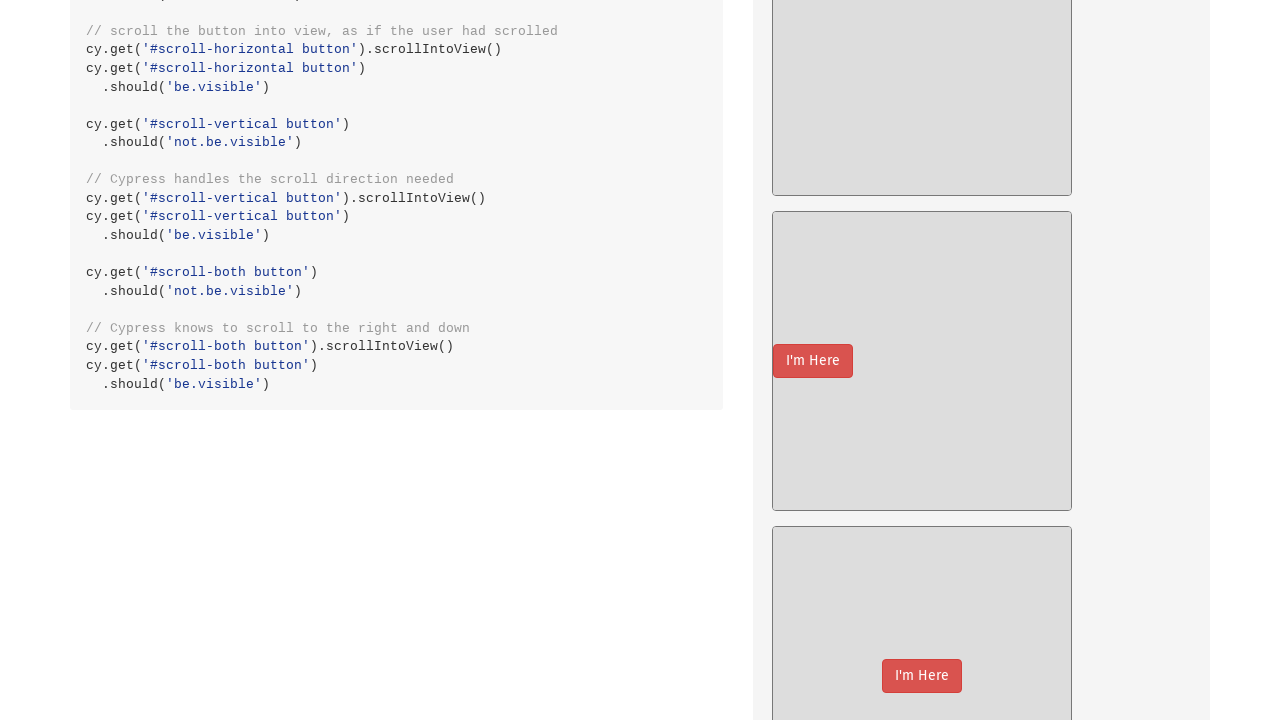